Tests AJAX functionality by clicking a button and waiting for a success message to appear after an asynchronous request completes

Starting URL: http://uitestingplayground.com/ajax

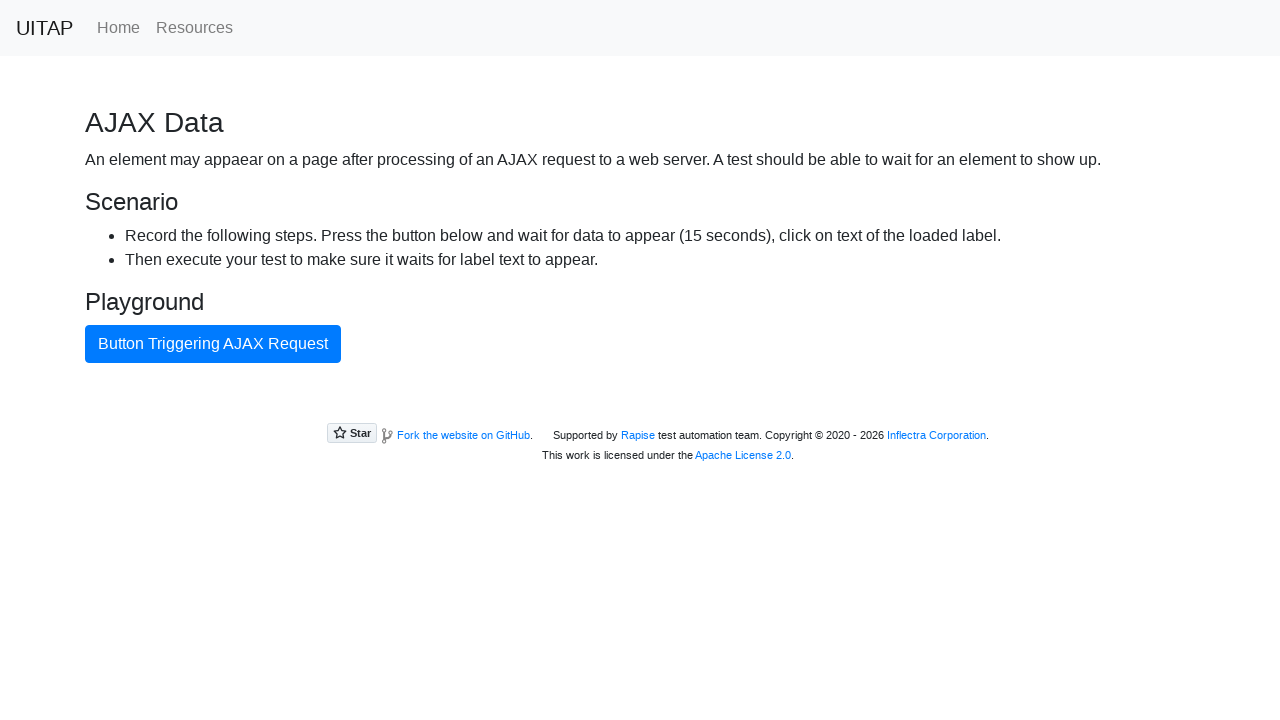

Clicked AJAX button to trigger asynchronous request at (213, 344) on #ajaxButton
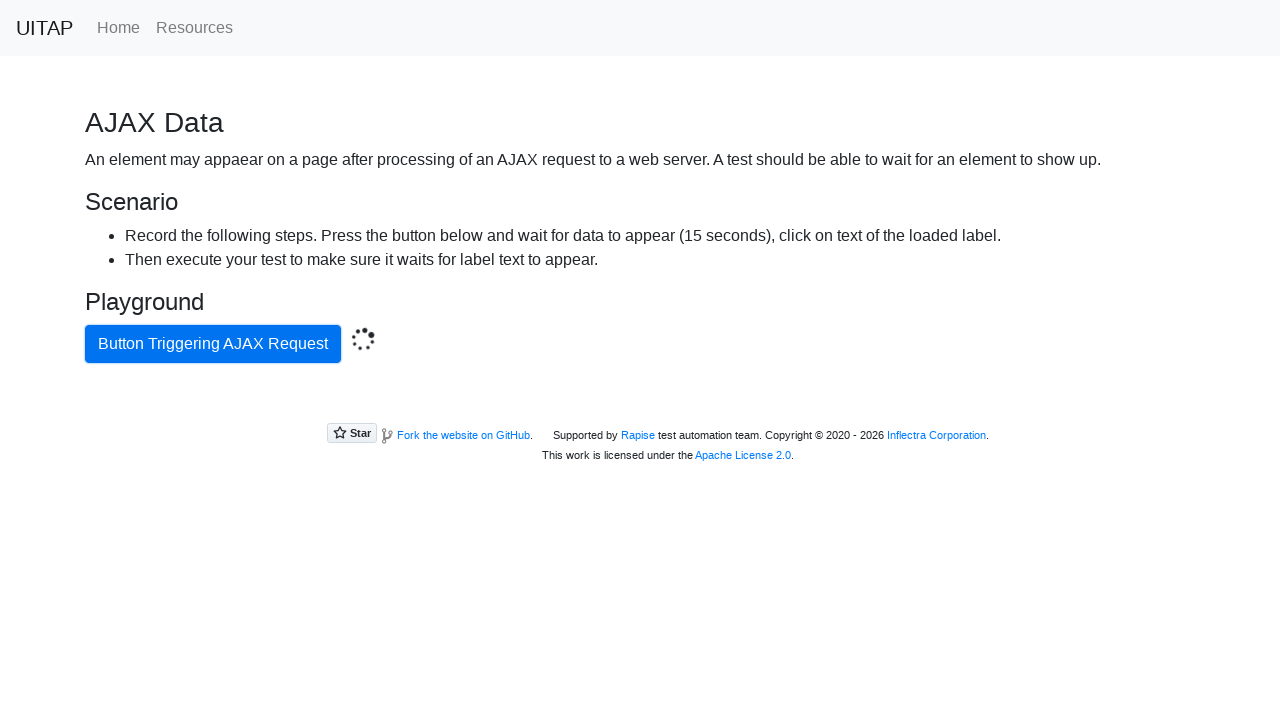

Success message appeared after AJAX request completed
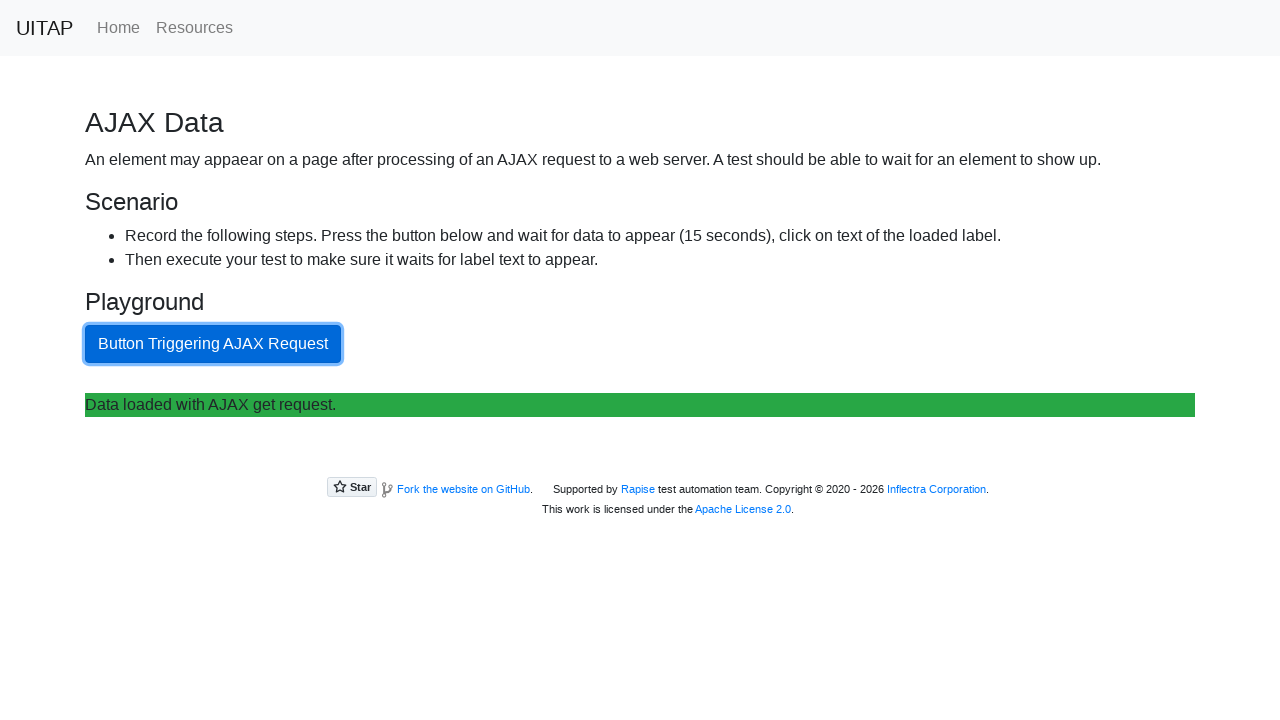

Located the success message element
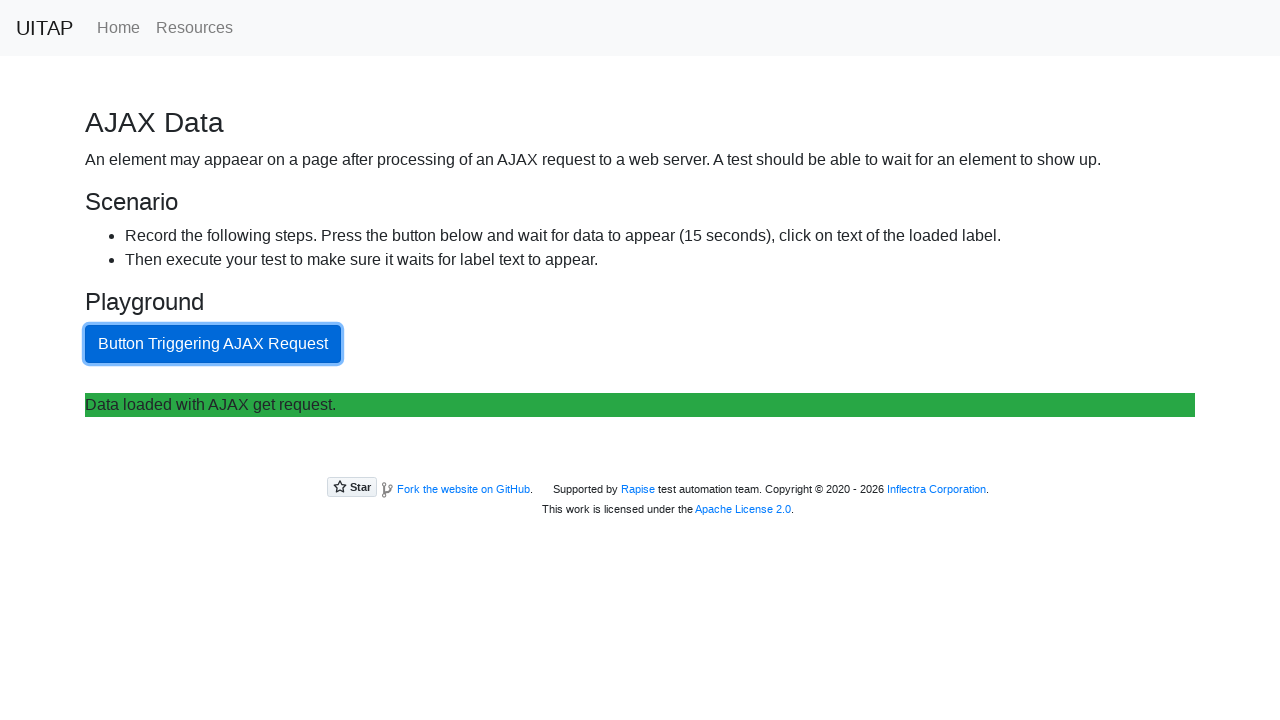

Retrieved success message text: Data loaded with AJAX get request.
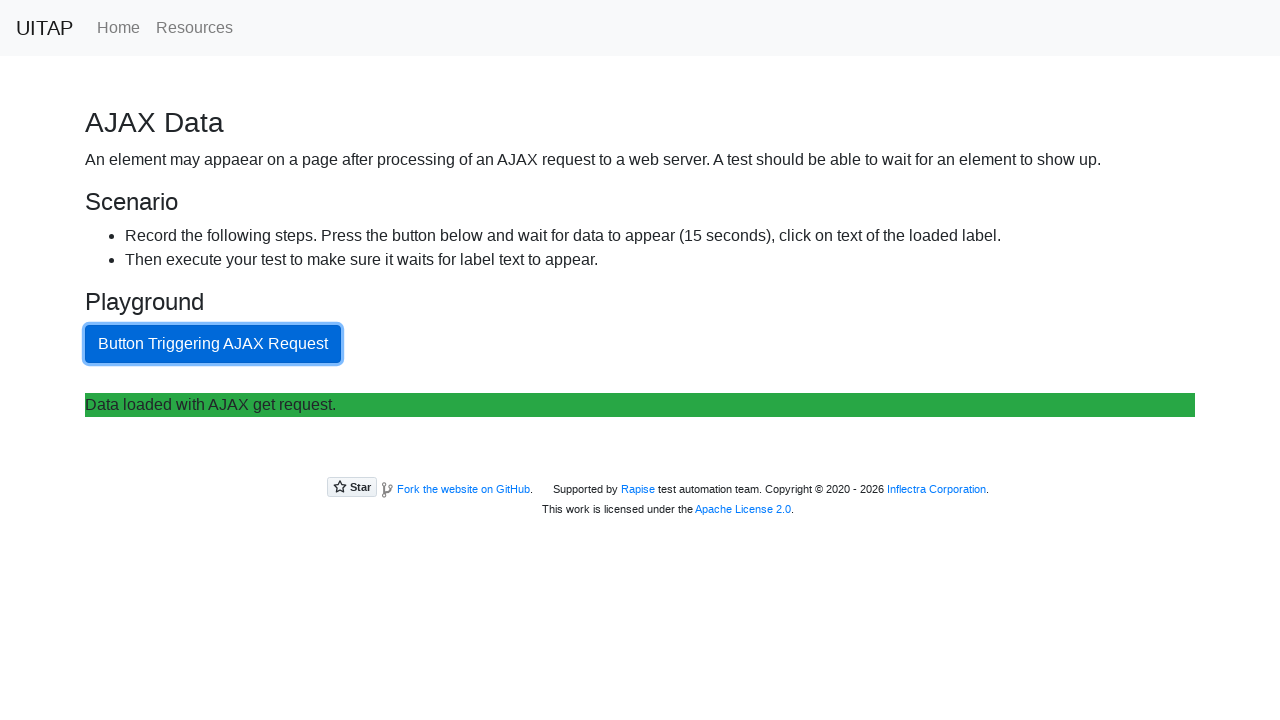

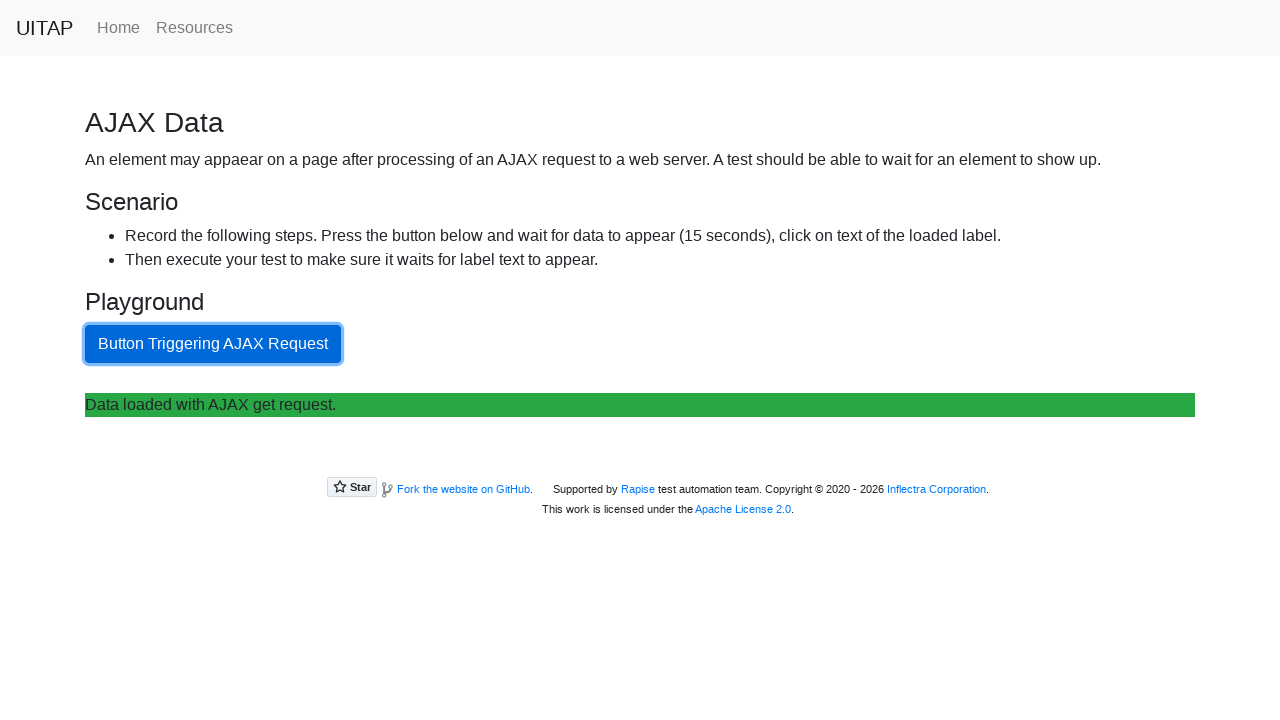